Adds multiple products to the shopping cart by iterating through available products and clicking the add button for specified items like Cucumber, Musk Melon, Nuts Mixture, Water Melon, and Walnuts.

Starting URL: https://rahulshettyacademy.com/seleniumPractise/#/

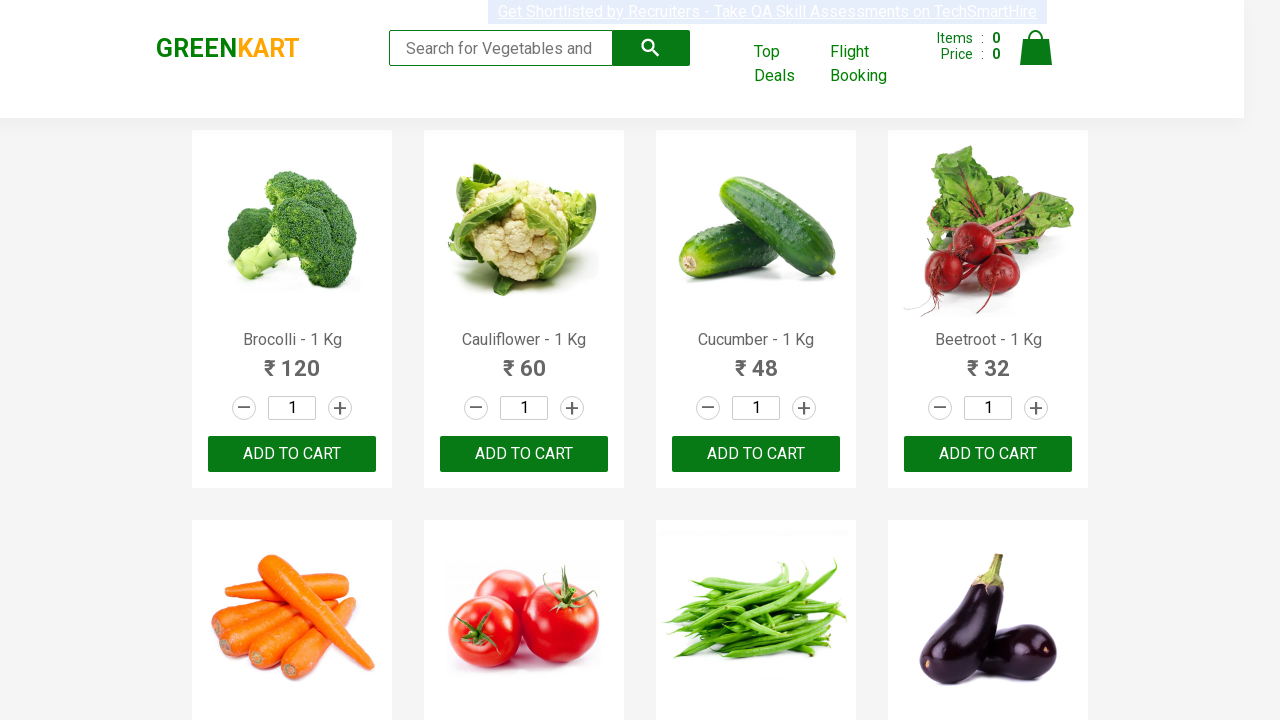

Waited for products to load on the page
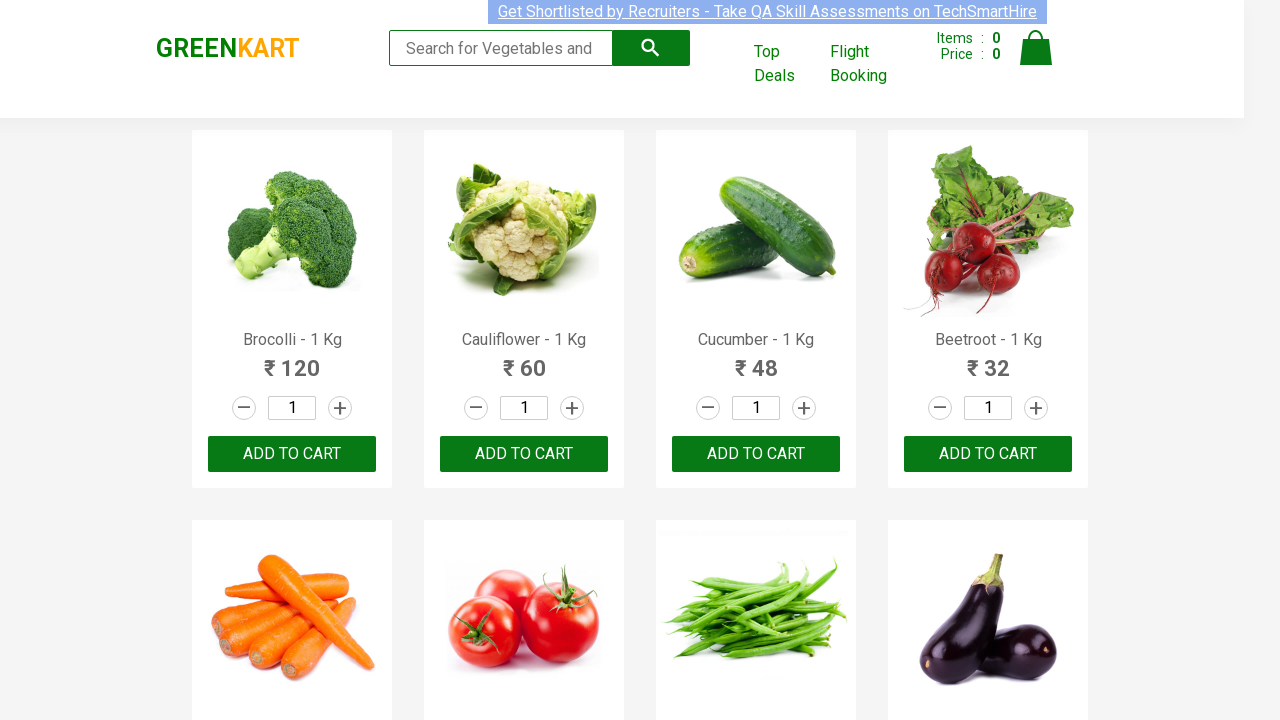

Retrieved all available products from the page
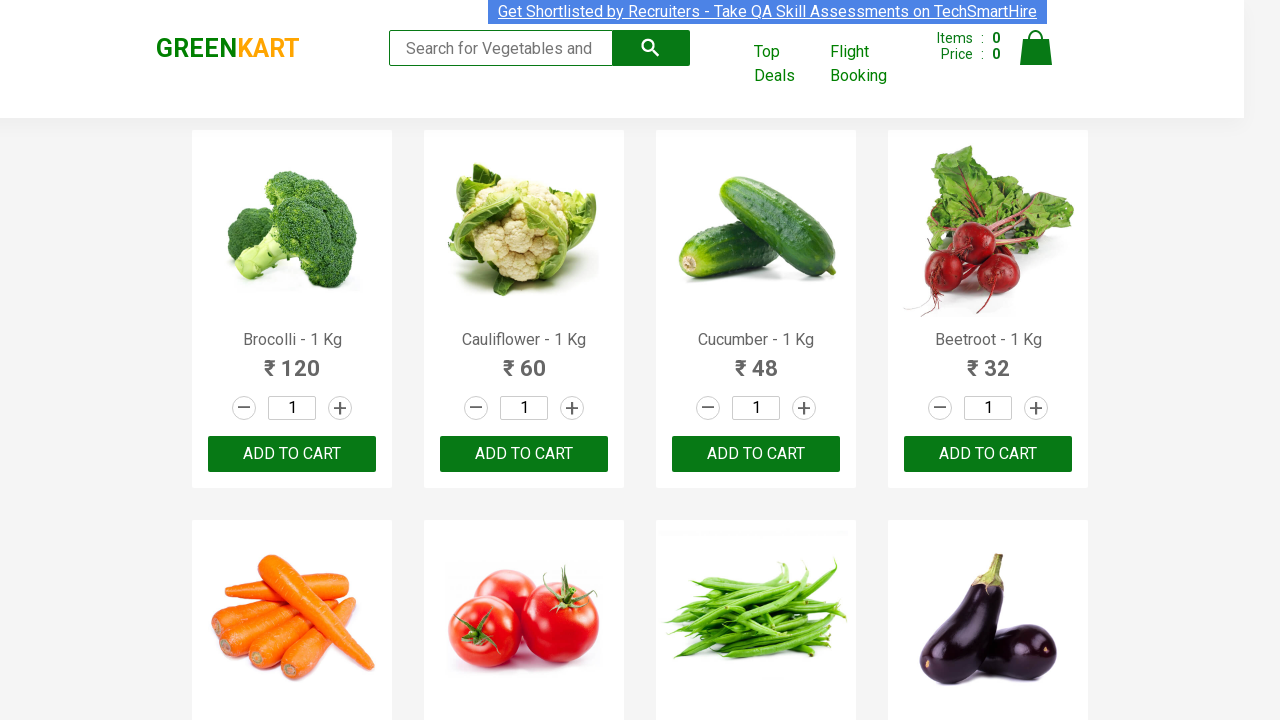

Added Cucumber to shopping cart at (756, 454) on div.product >> nth=2 >> button
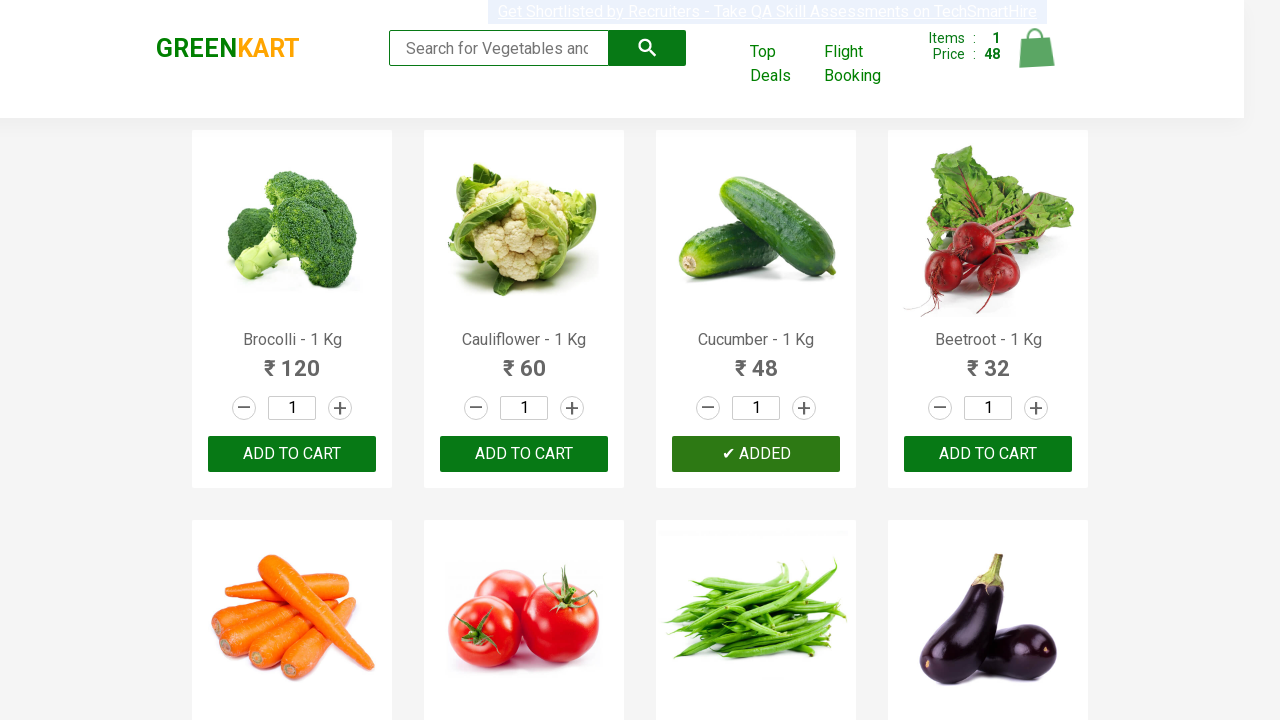

Added Musk Melon to shopping cart at (756, 360) on div.product >> nth=18 >> button
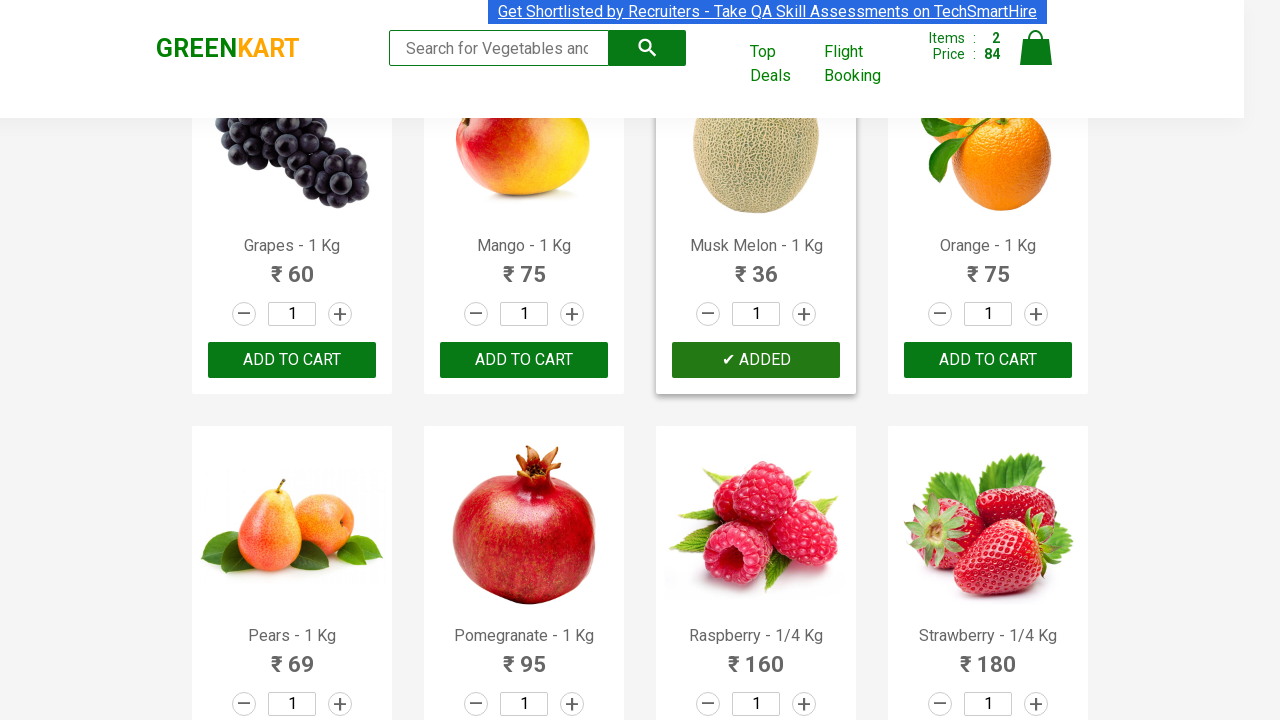

Added Water Melon to shopping cart at (292, 360) on div.product >> nth=24 >> button
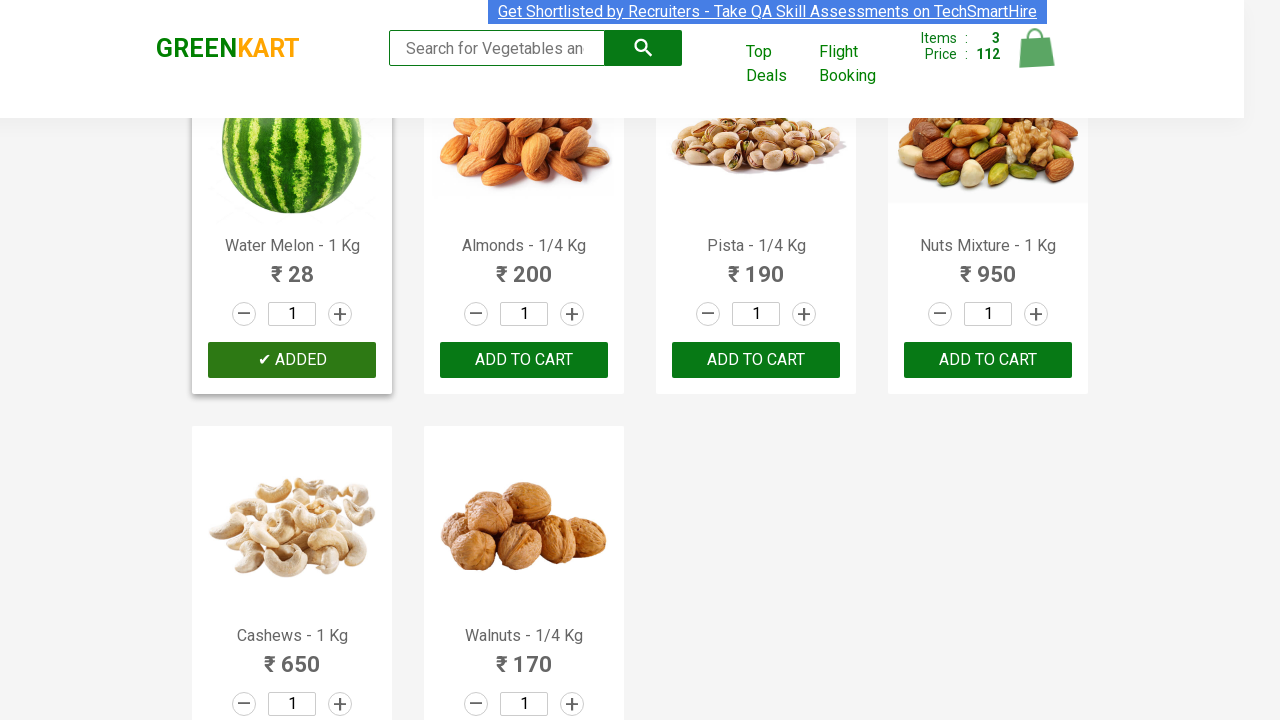

Added Nuts Mixture to shopping cart at (988, 360) on div.product >> nth=27 >> button
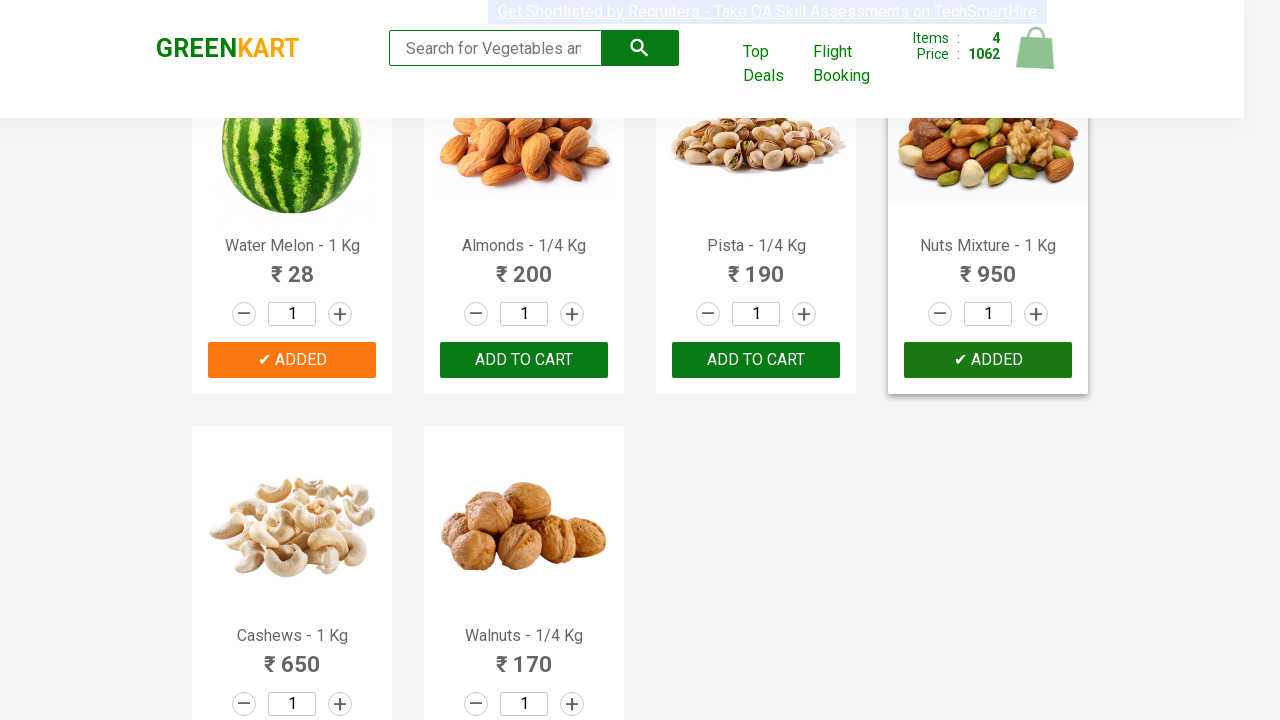

Added Walnuts to shopping cart at (524, 569) on div.product >> nth=29 >> button
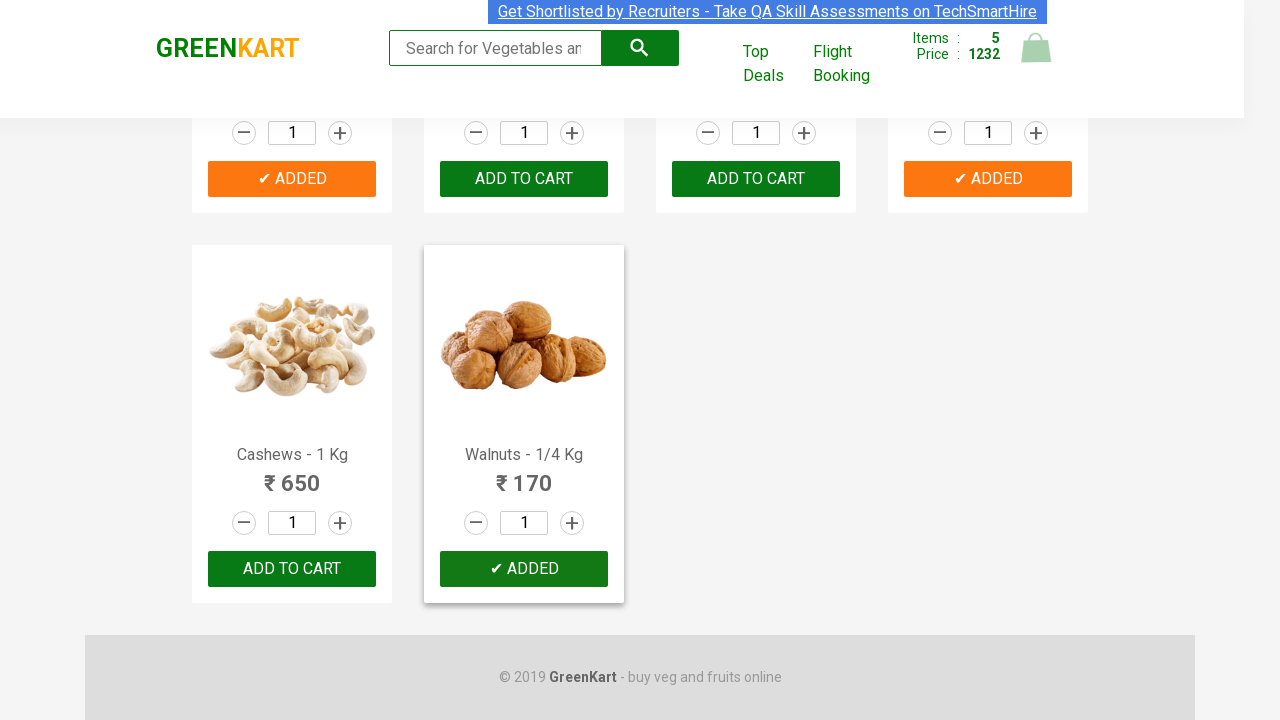

Completed adding all specified products to cart
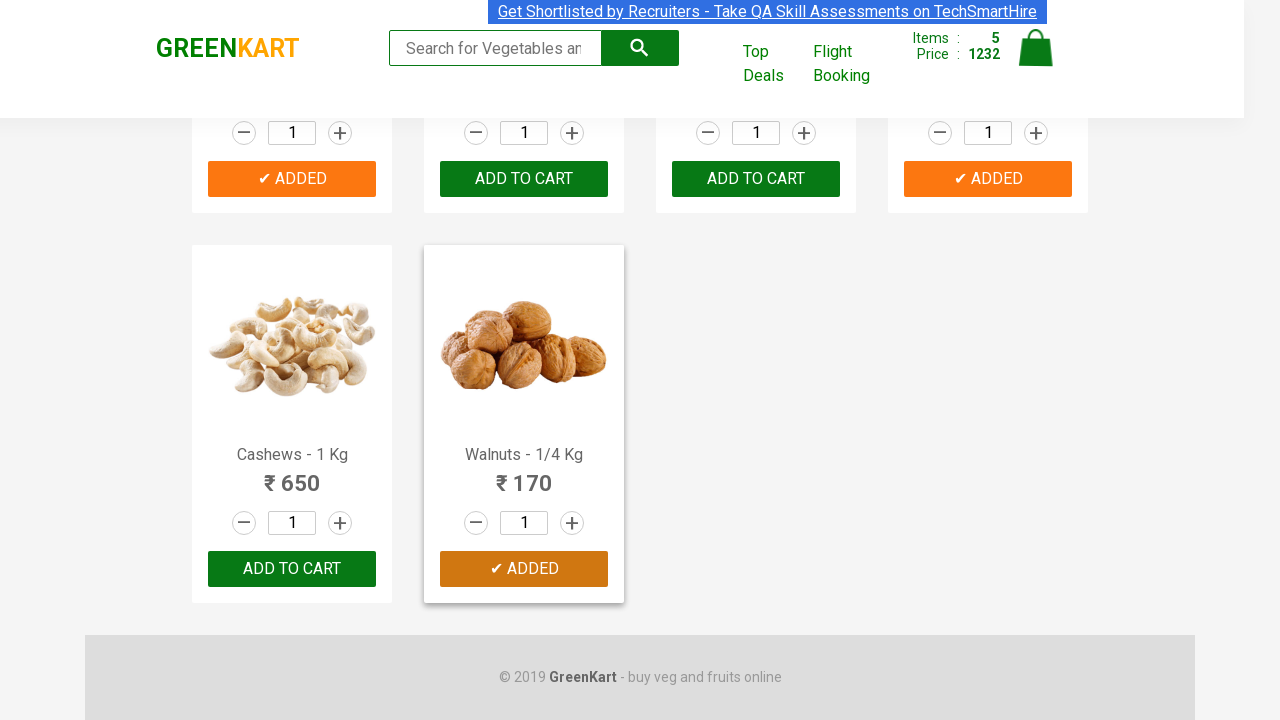

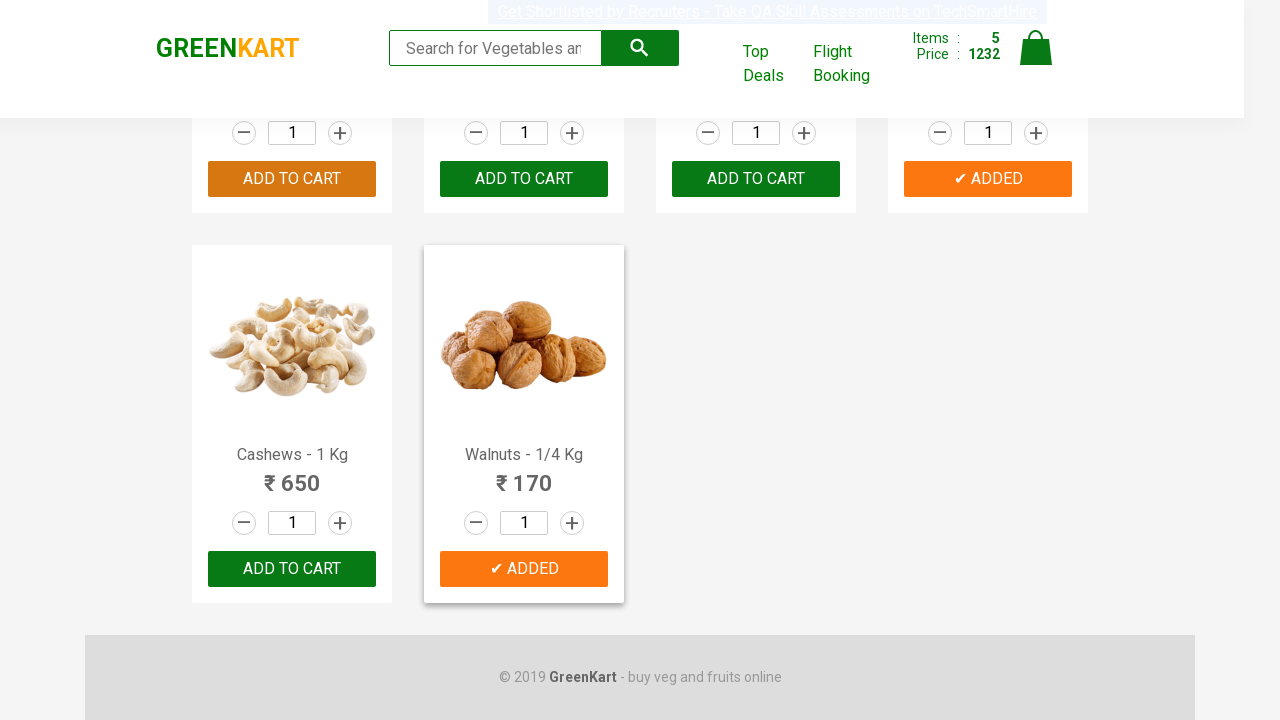